Navigates to the RedBus homepage, a bus ticket booking website, and waits for the page to load.

Starting URL: https://www.redbus.in/

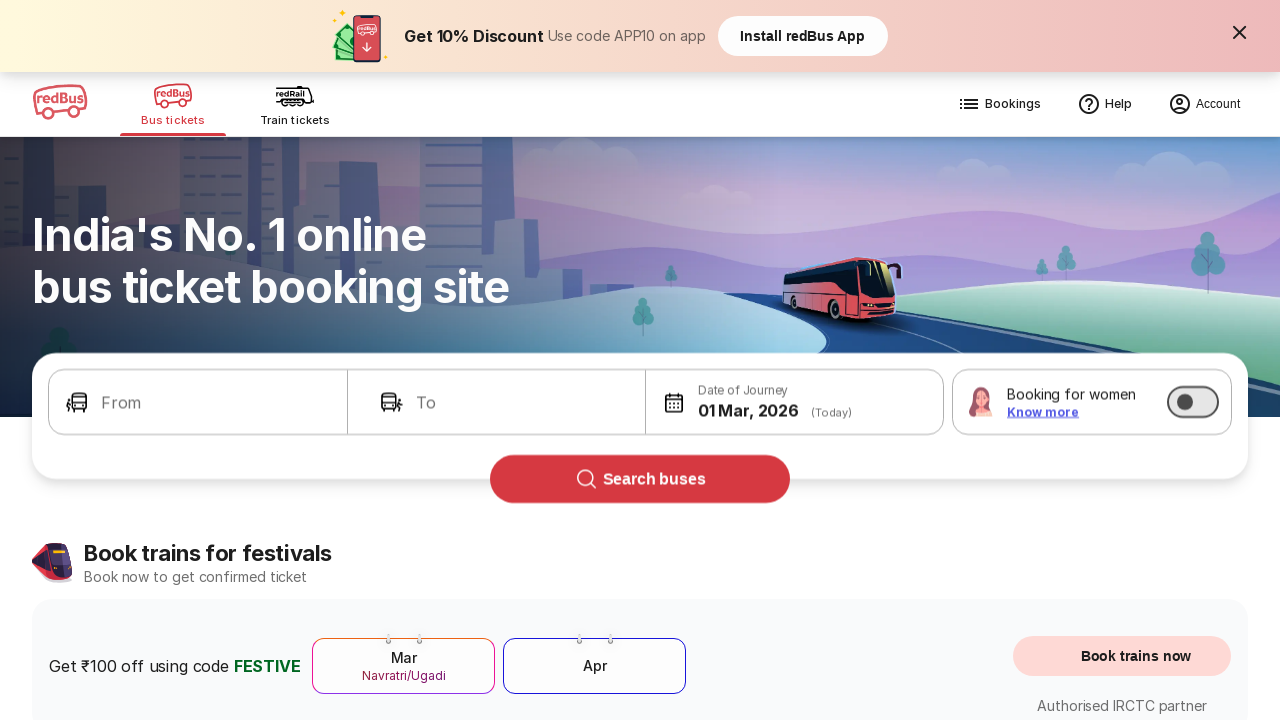

Navigated to RedBus homepage
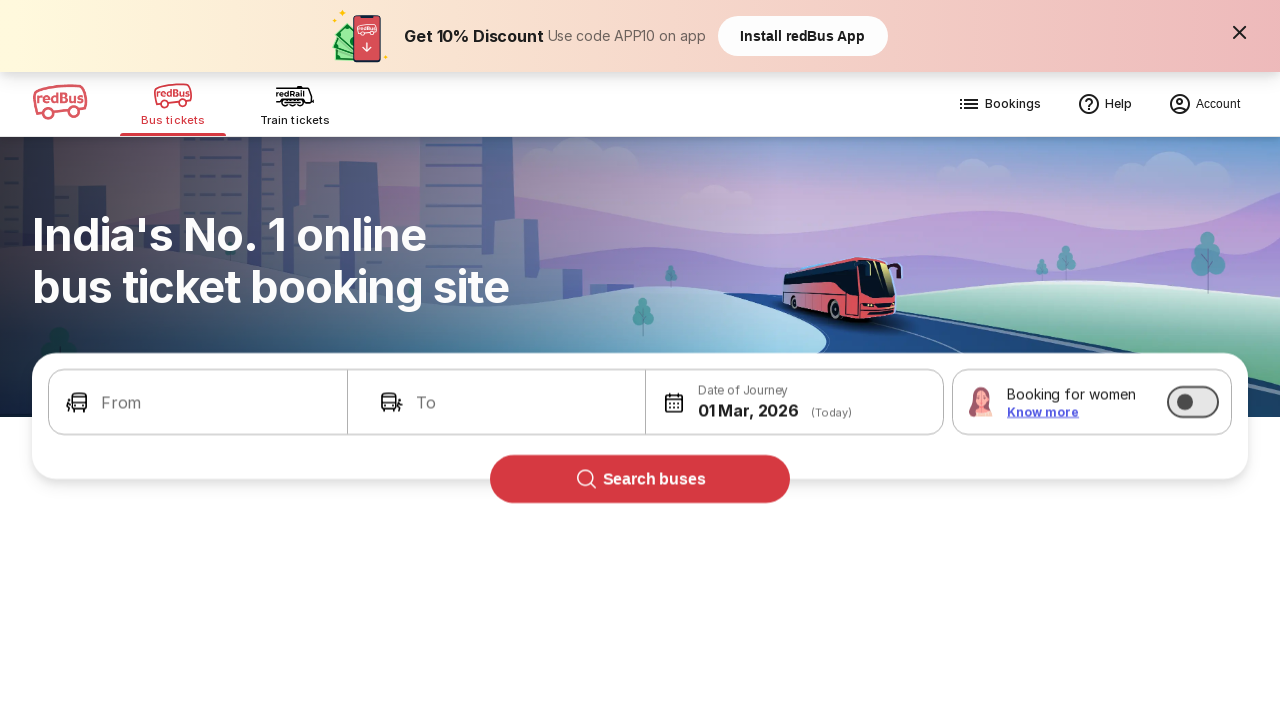

Page DOM content fully loaded
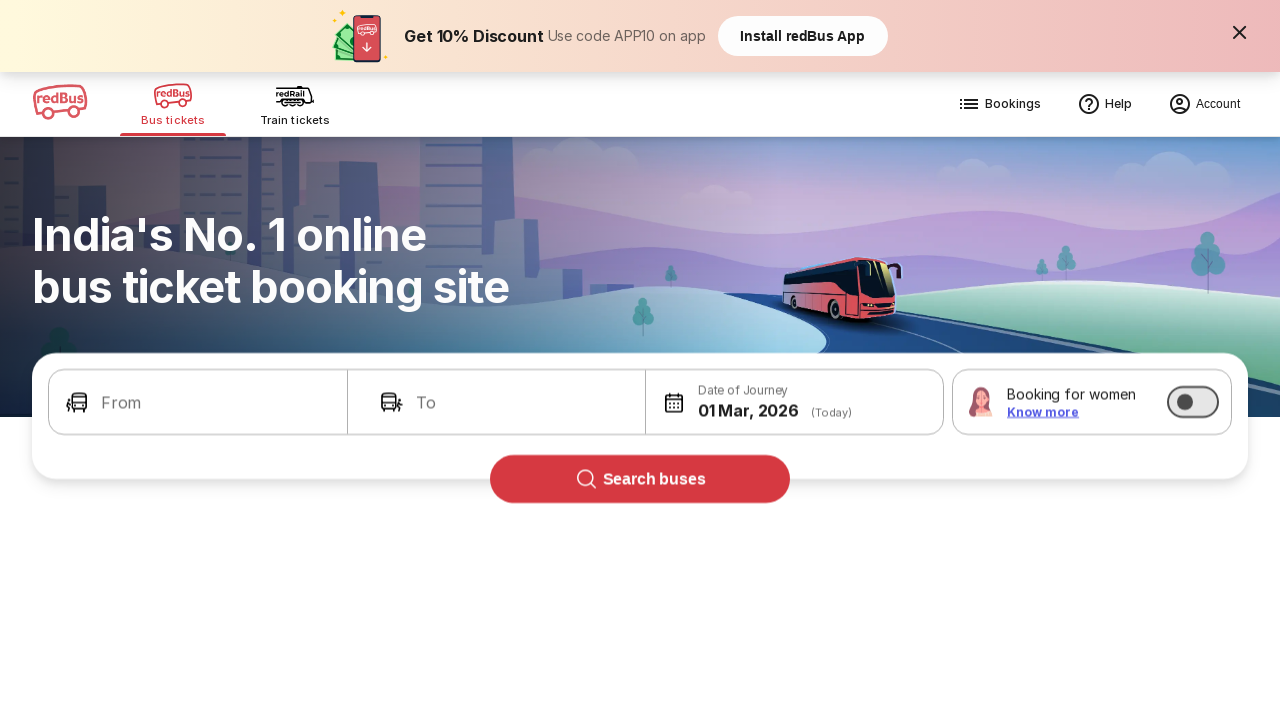

Body element is present, page ready
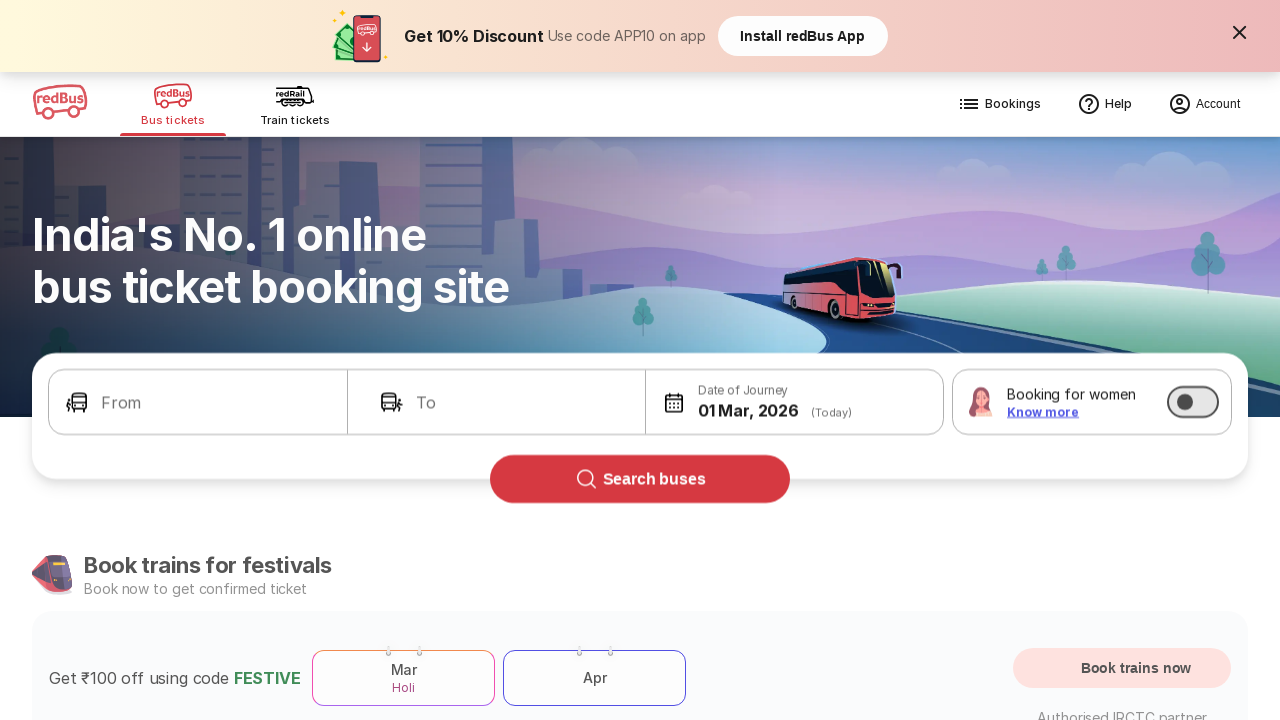

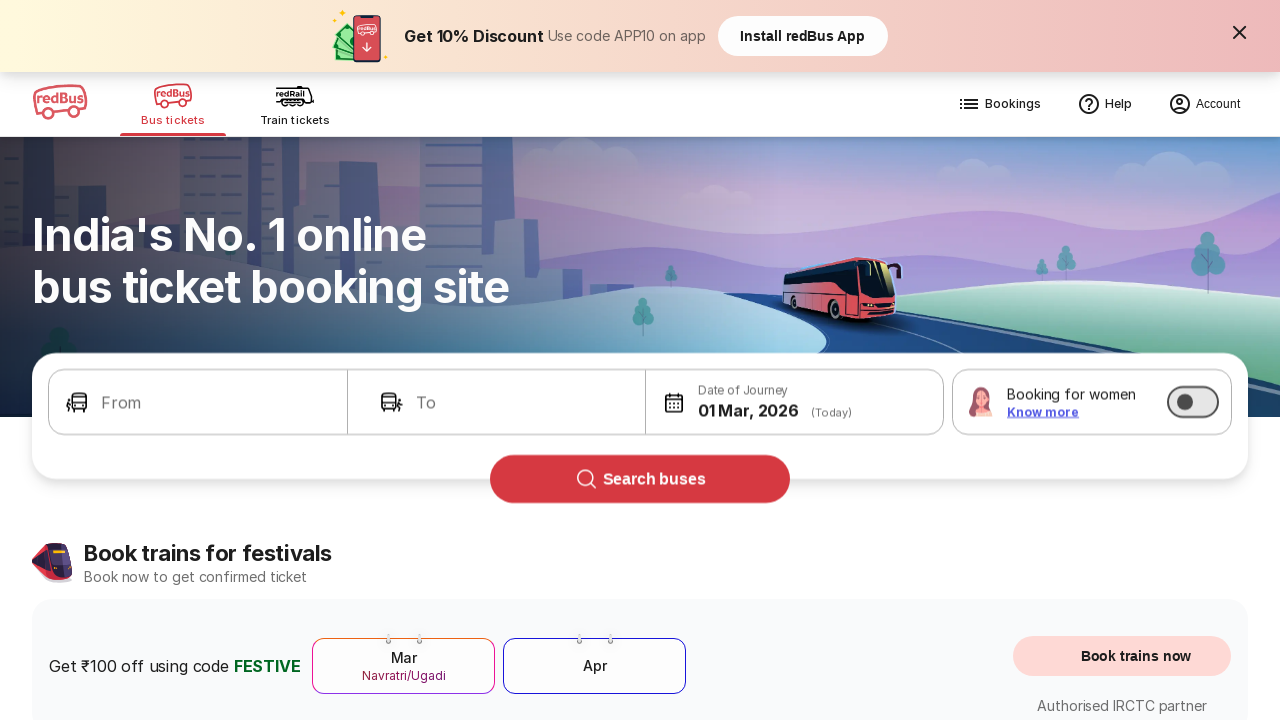